Tests dynamic loading functionality by clicking the Start button and verifying that "Hello World!" text appears using visibility wait

Starting URL: https://the-internet.herokuapp.com/dynamic_loading/1

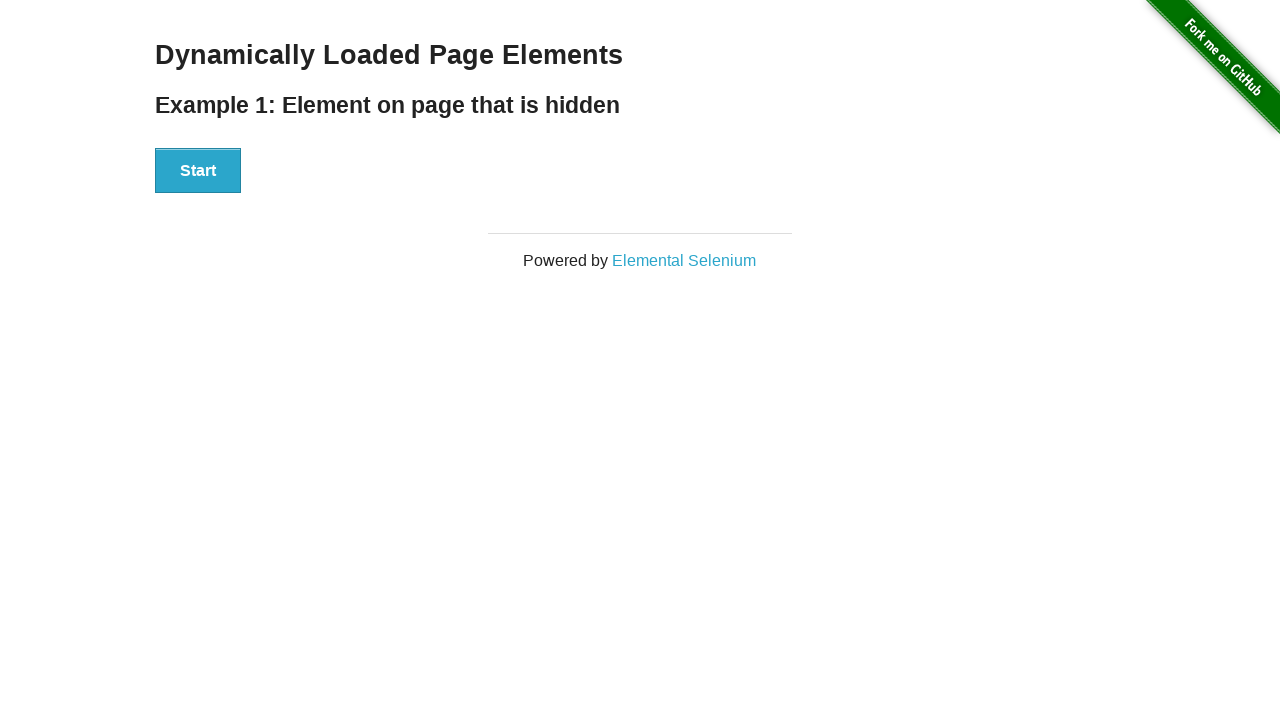

Clicked the Start button at (198, 171) on xpath=//button
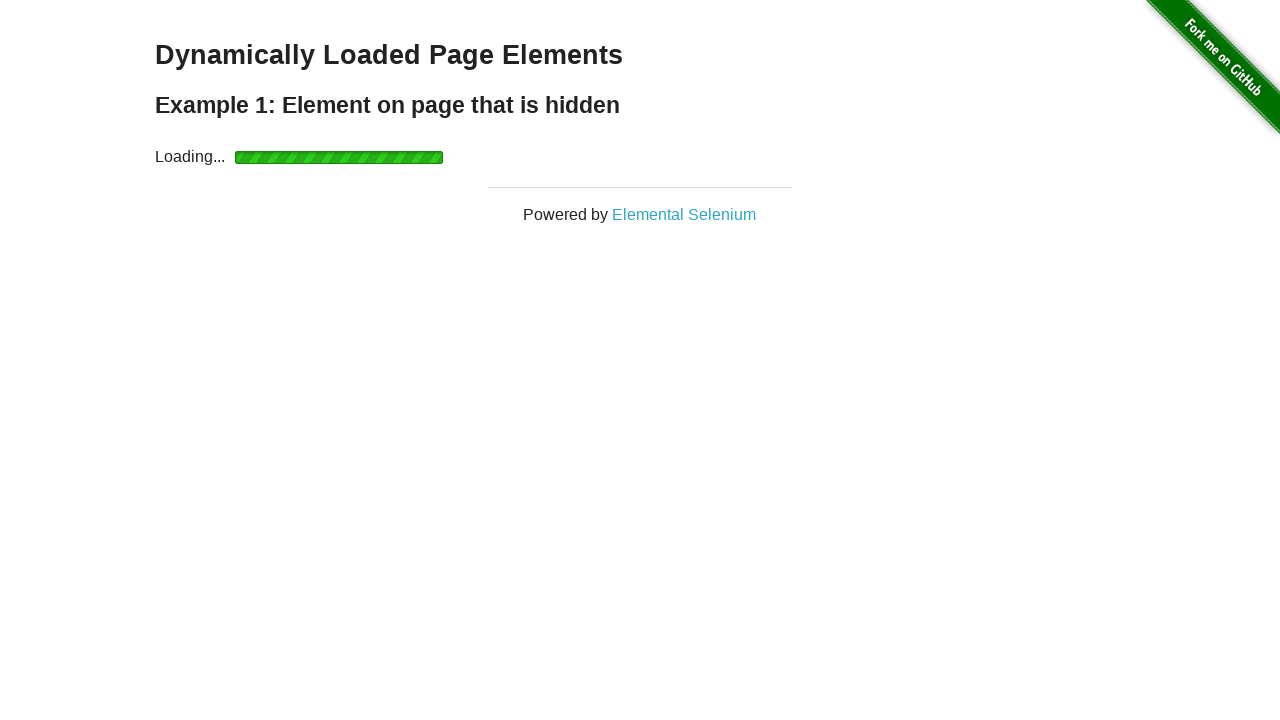

Waited for Hello World text to become visible
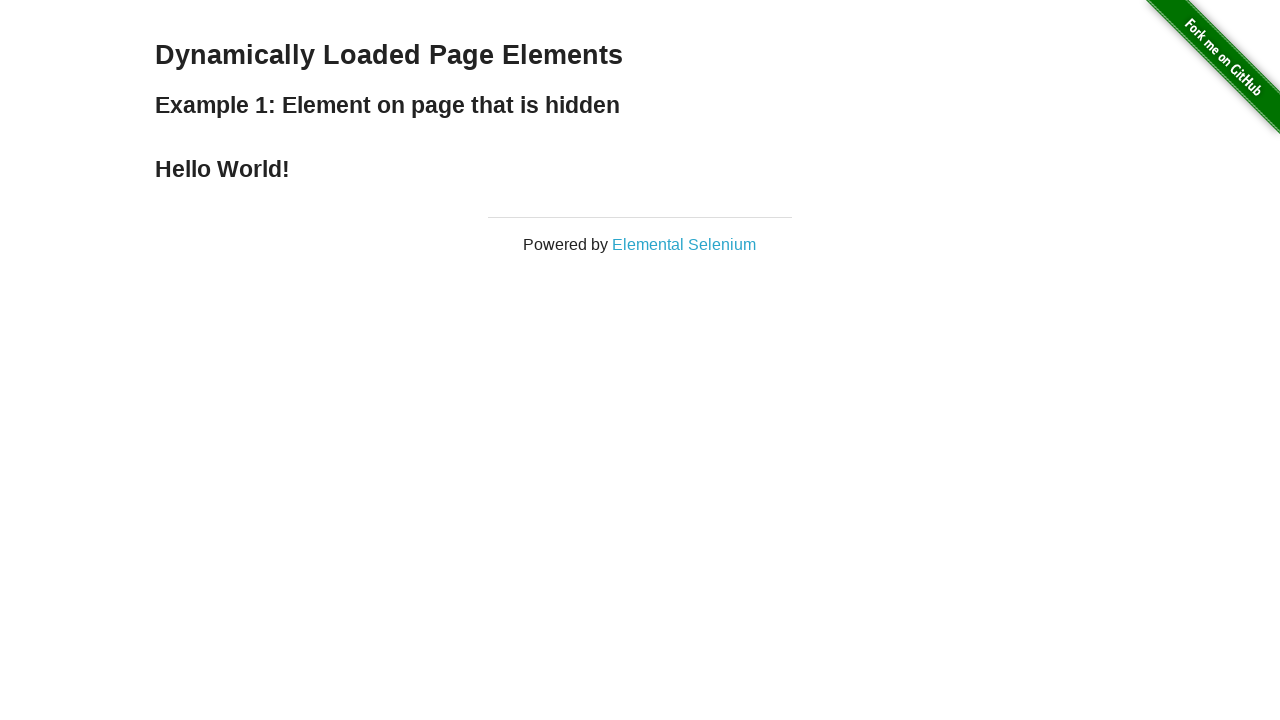

Located the Hello World text element
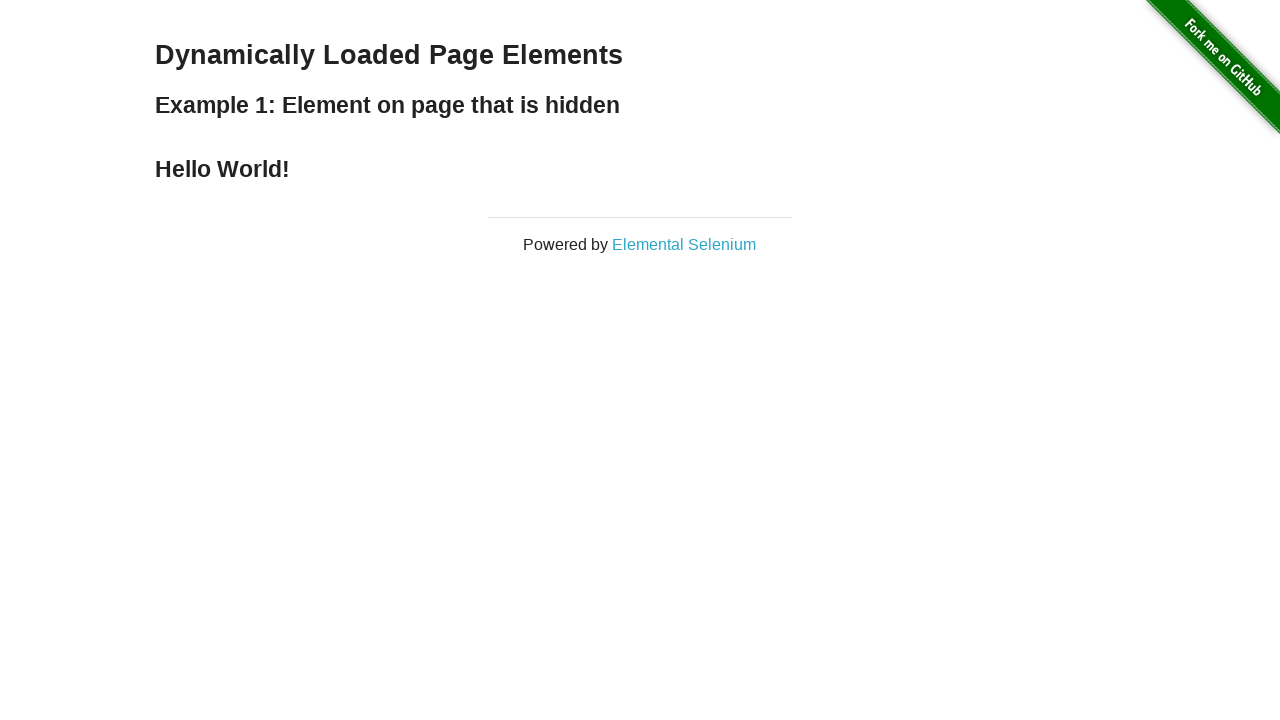

Verified that the text content equals 'Hello World!'
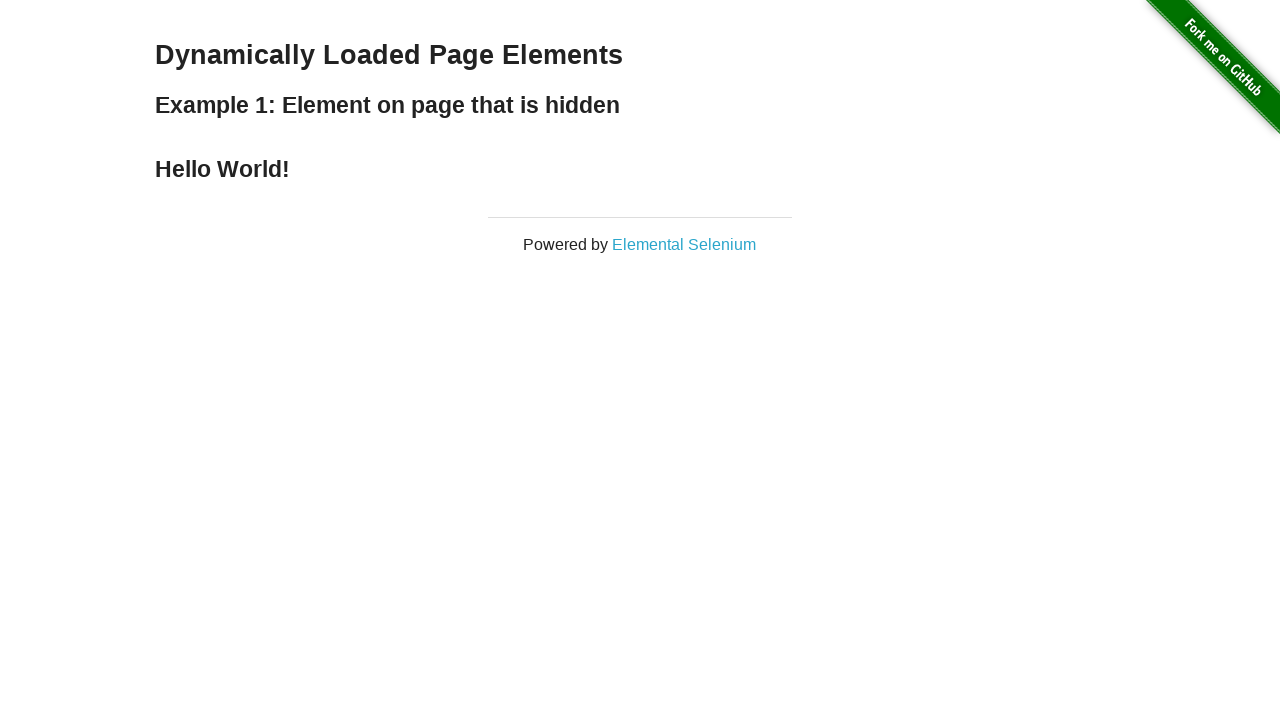

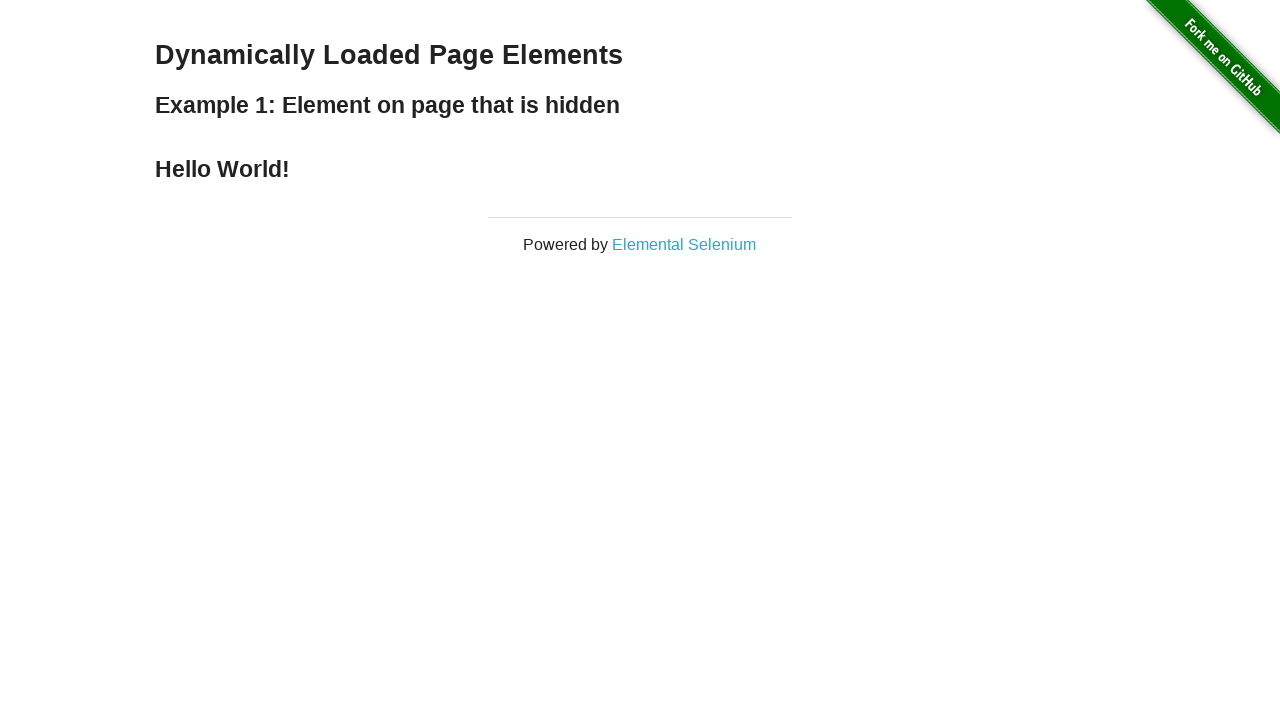